Tests the Dynamic Controls page by clicking the "Dynamic Controls" link, clicking the Enable button to enable a disabled input field, then entering text into the newly enabled field.

Starting URL: https://the-internet.herokuapp.com/

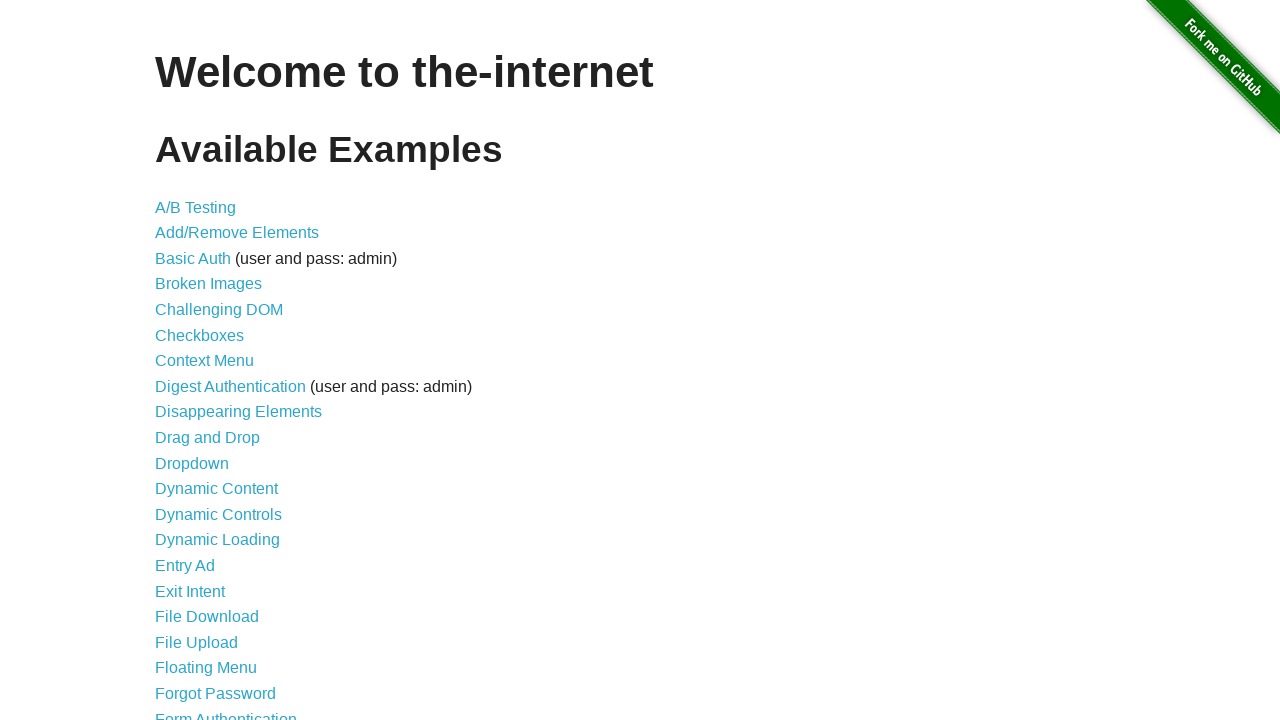

Clicked on the 'Dynamic Controls' link at (218, 514) on text=Dynamic Controls
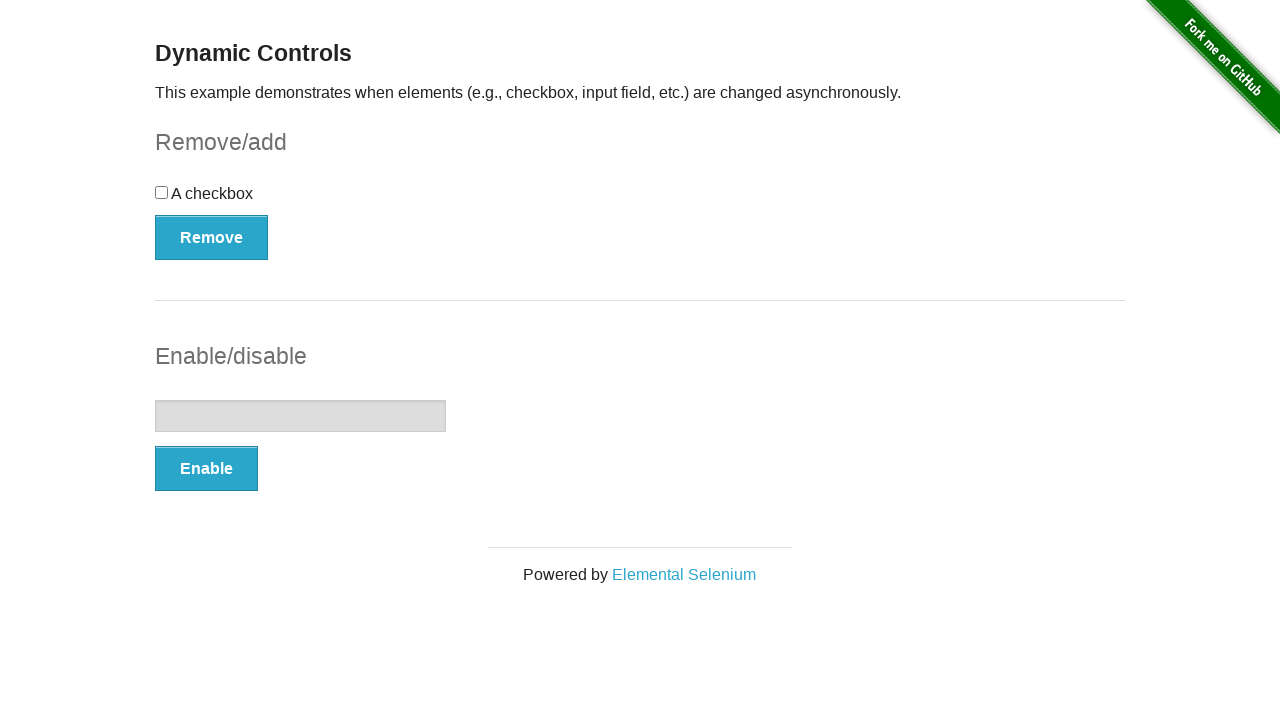

Clicked the Enable button to enable the disabled input field at (206, 469) on xpath=//button[text()='Enable']
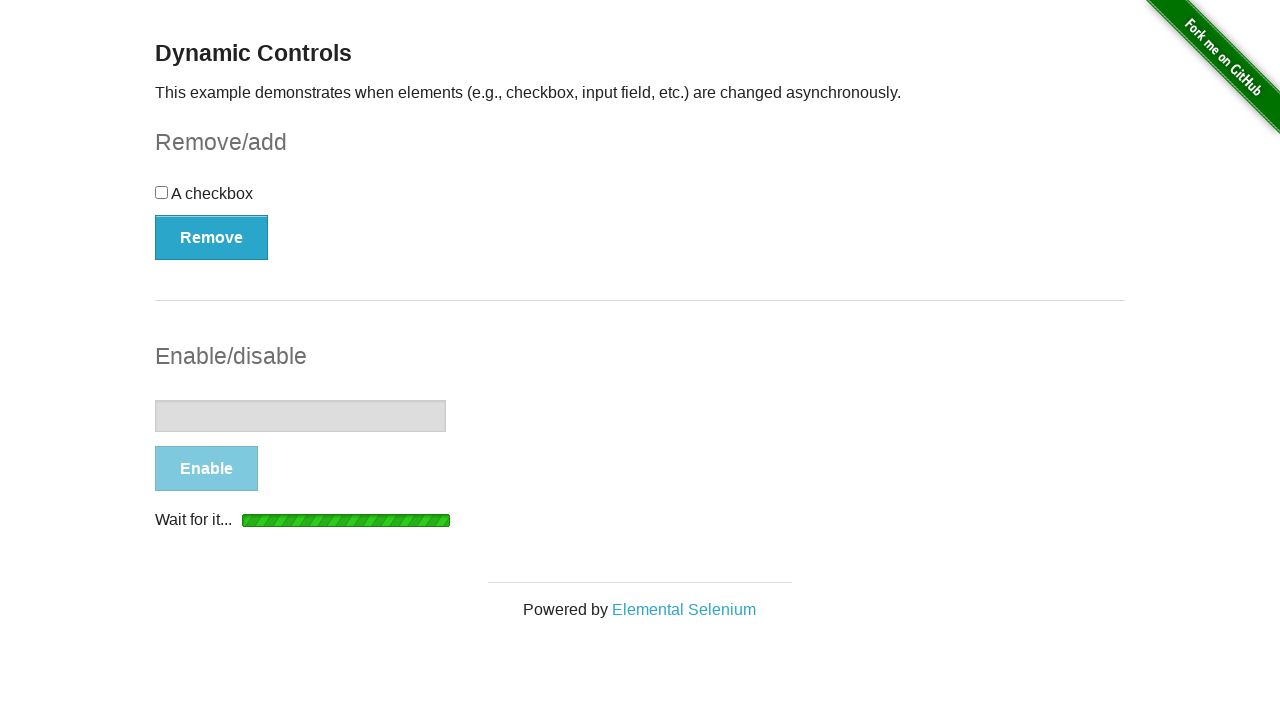

Waited for the input field to become enabled
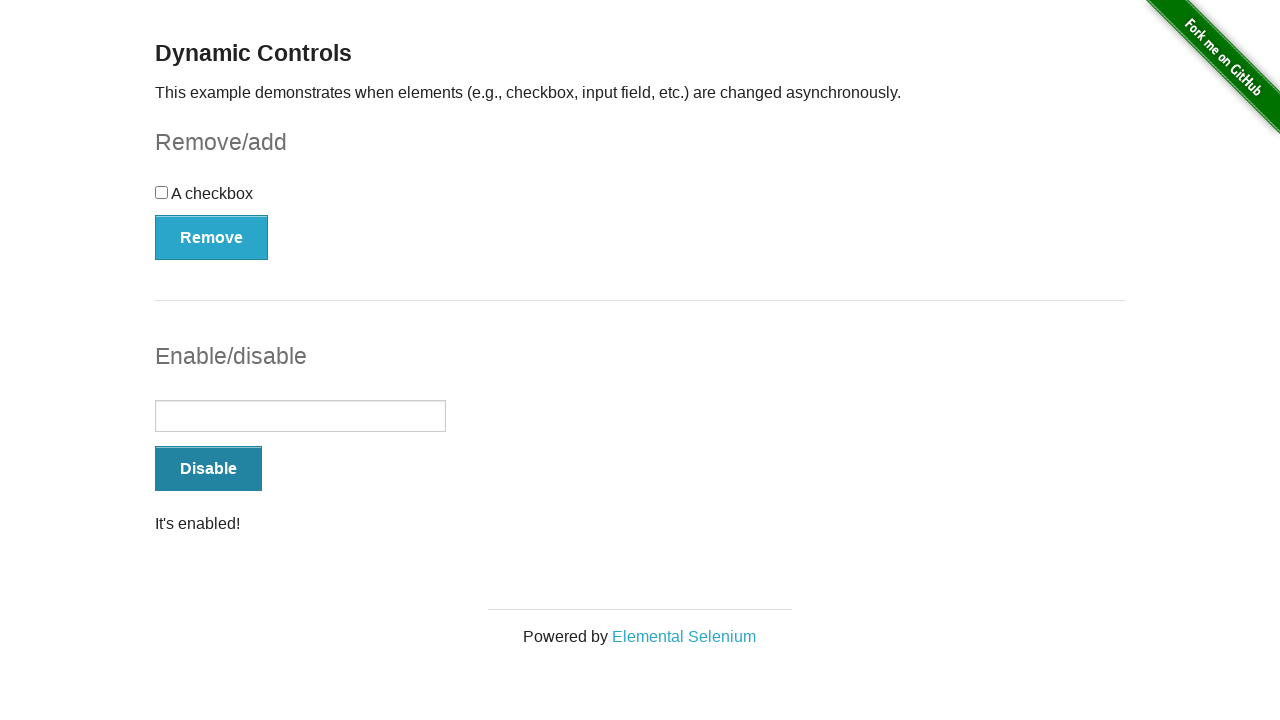

Entered 'Hi' into the now-enabled input field on input[type='text']
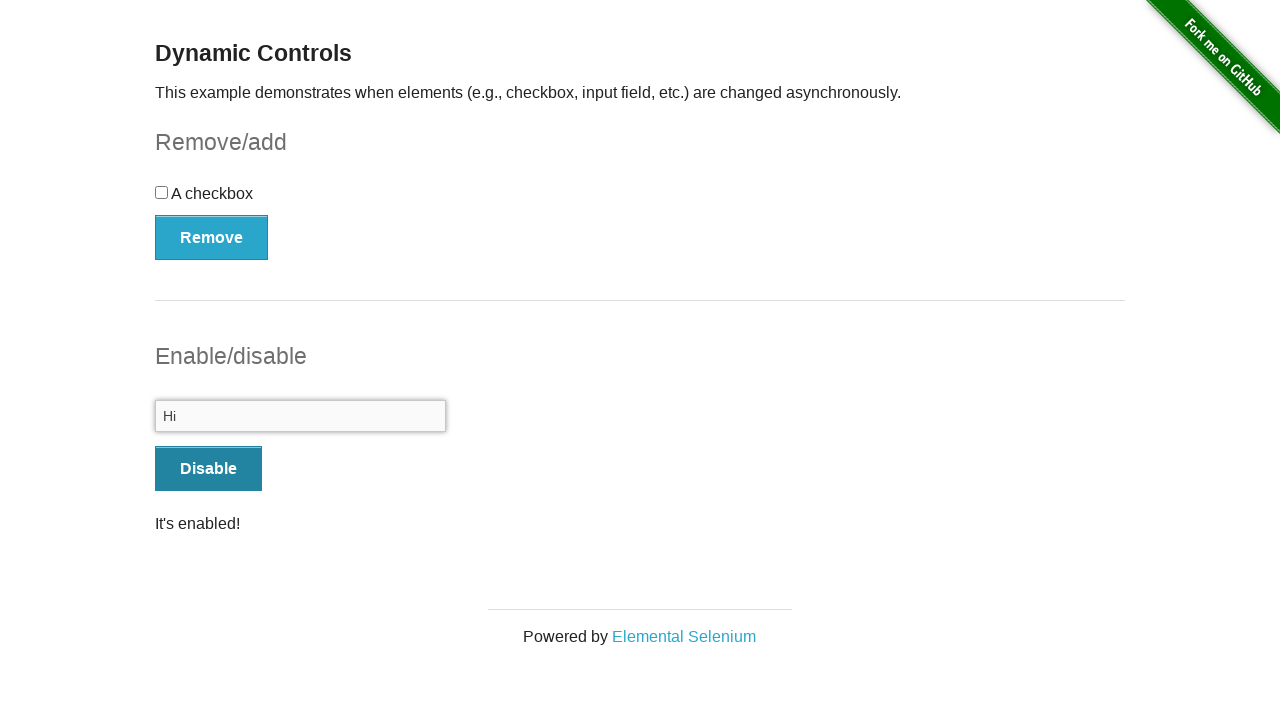

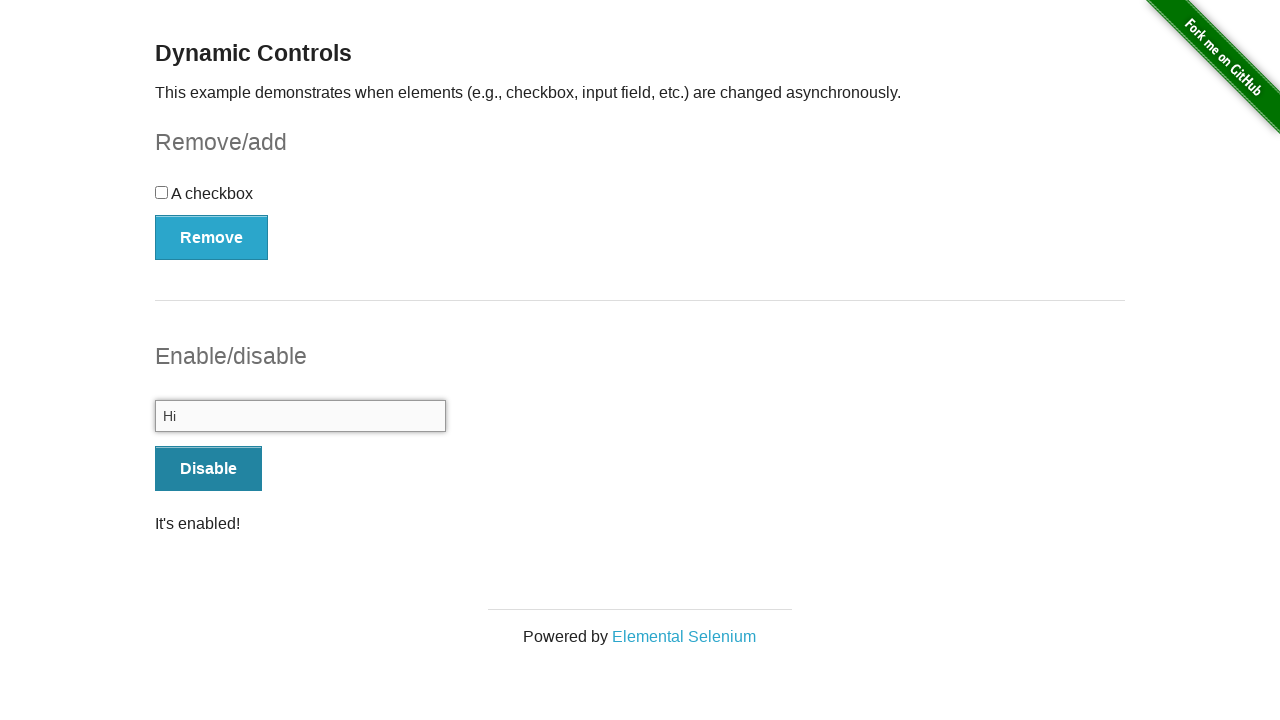